Tests a text-to-speech web application by entering text into the input field and clicking the button to generate speech

Starting URL: https://tts.5e7en.me/

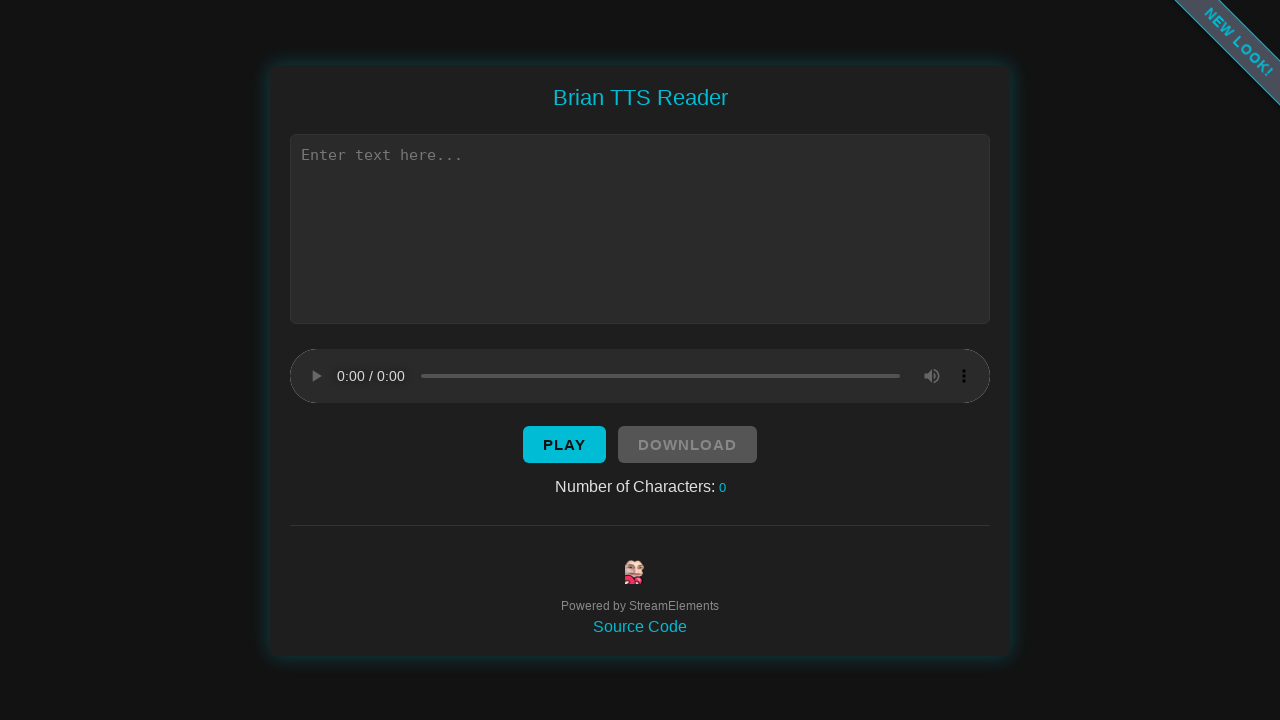

Text input field appeared and is visible
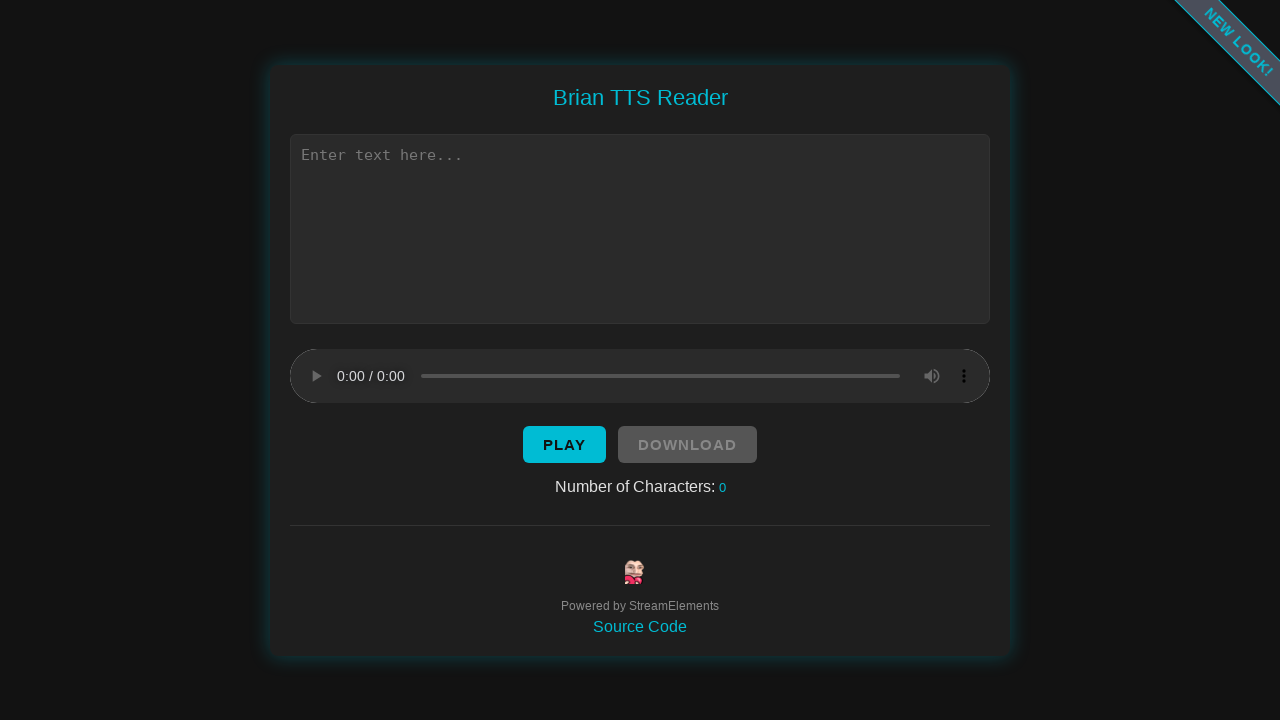

Clicked on the text input field at (640, 228) on #text
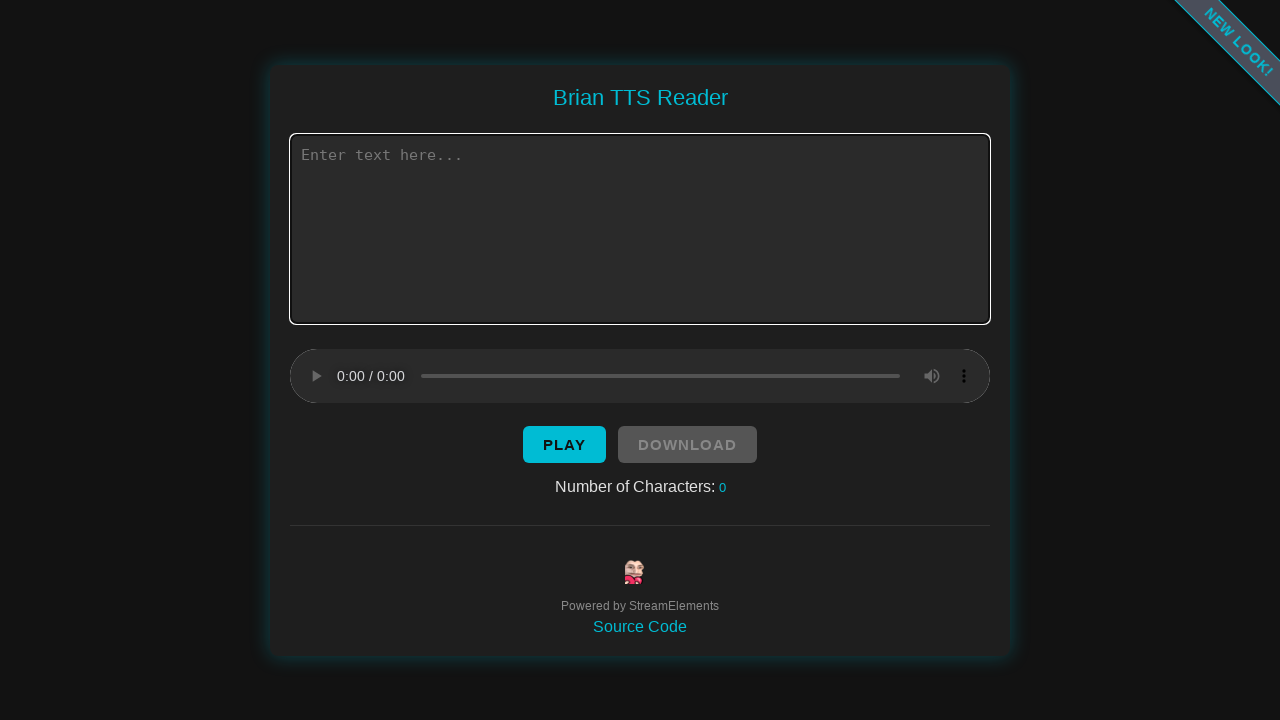

Entered text 'Hello, this is a test of the text to speech system.' into the input field on #text
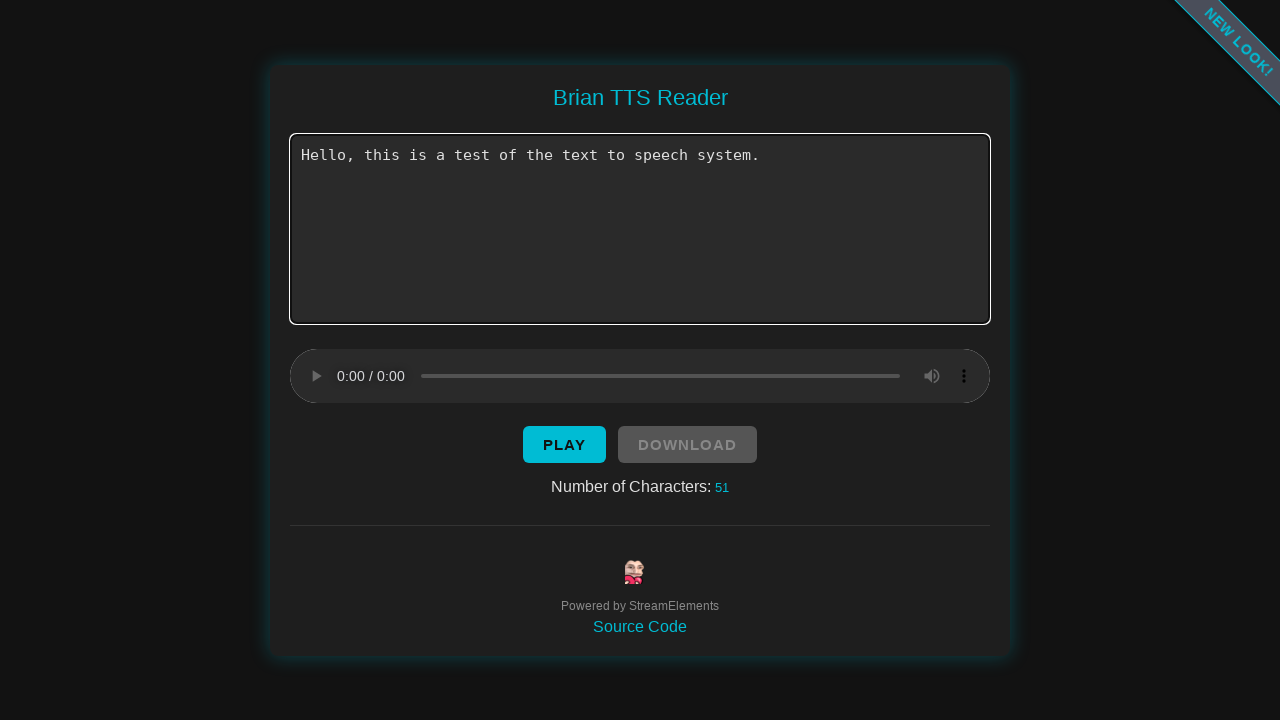

Speak button appeared and is visible
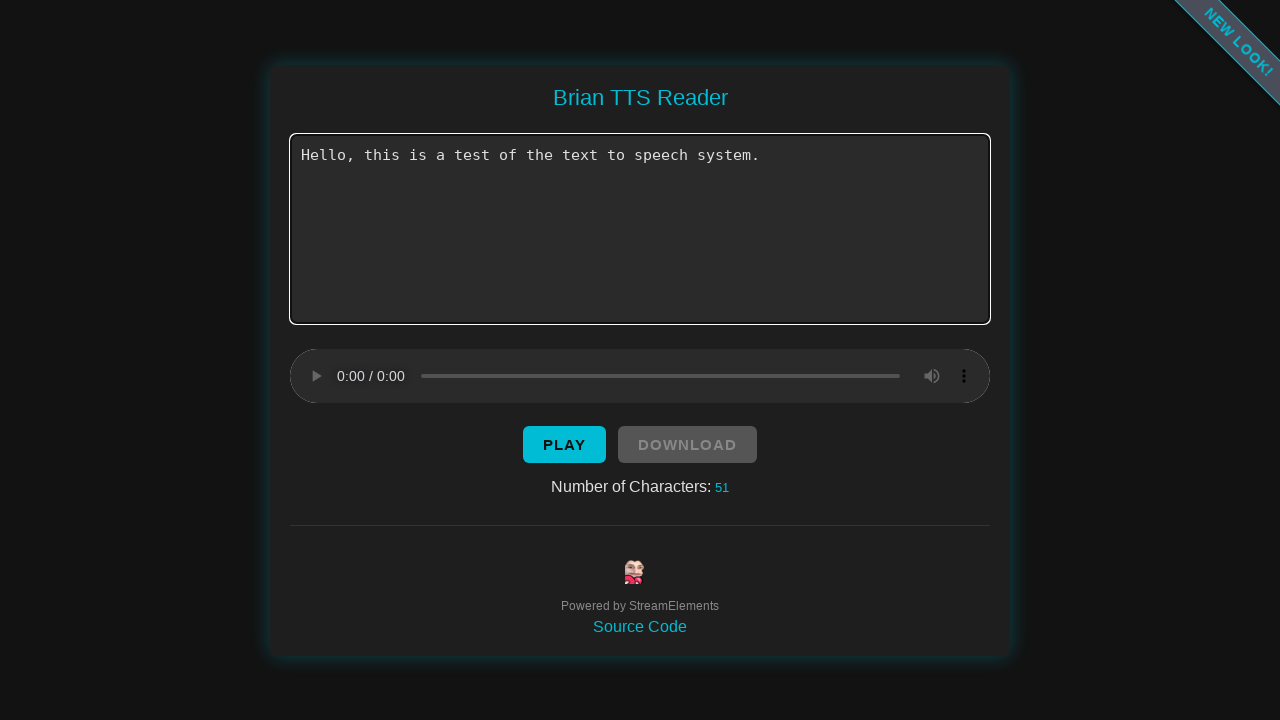

Clicked the speak button to generate speech at (564, 444) on #button
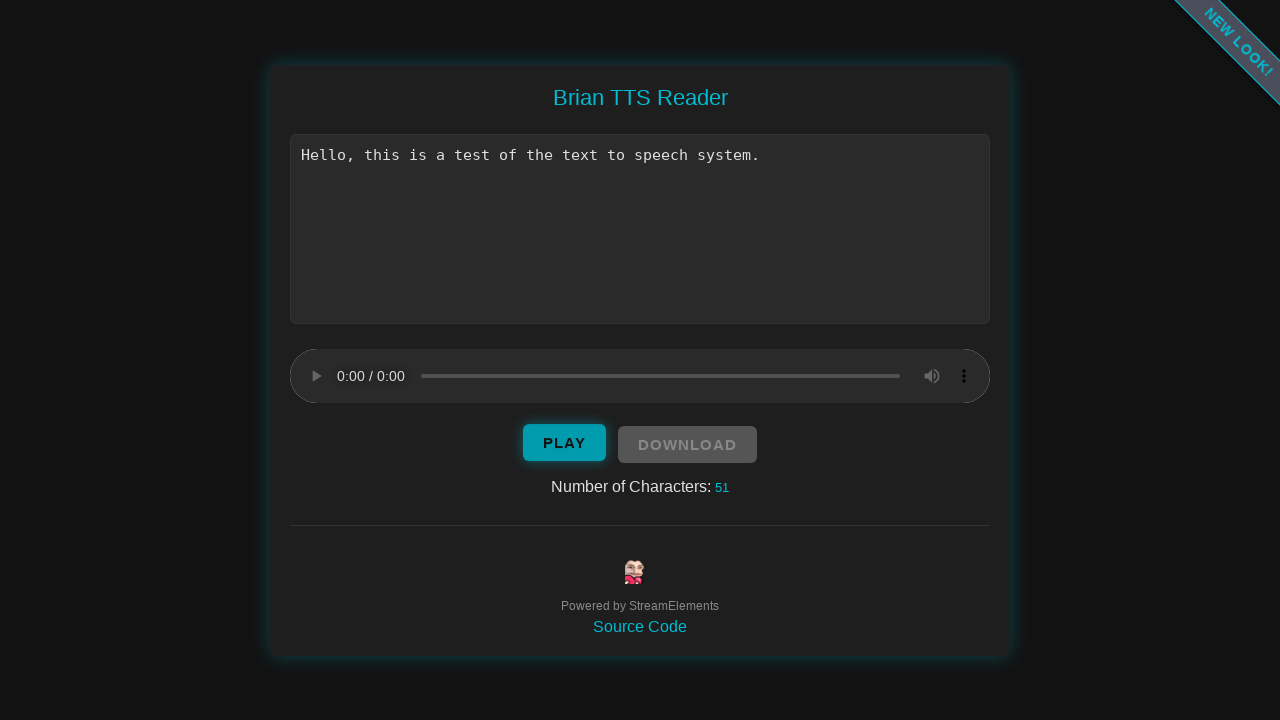

Waited 3 seconds for text-to-speech processing to complete
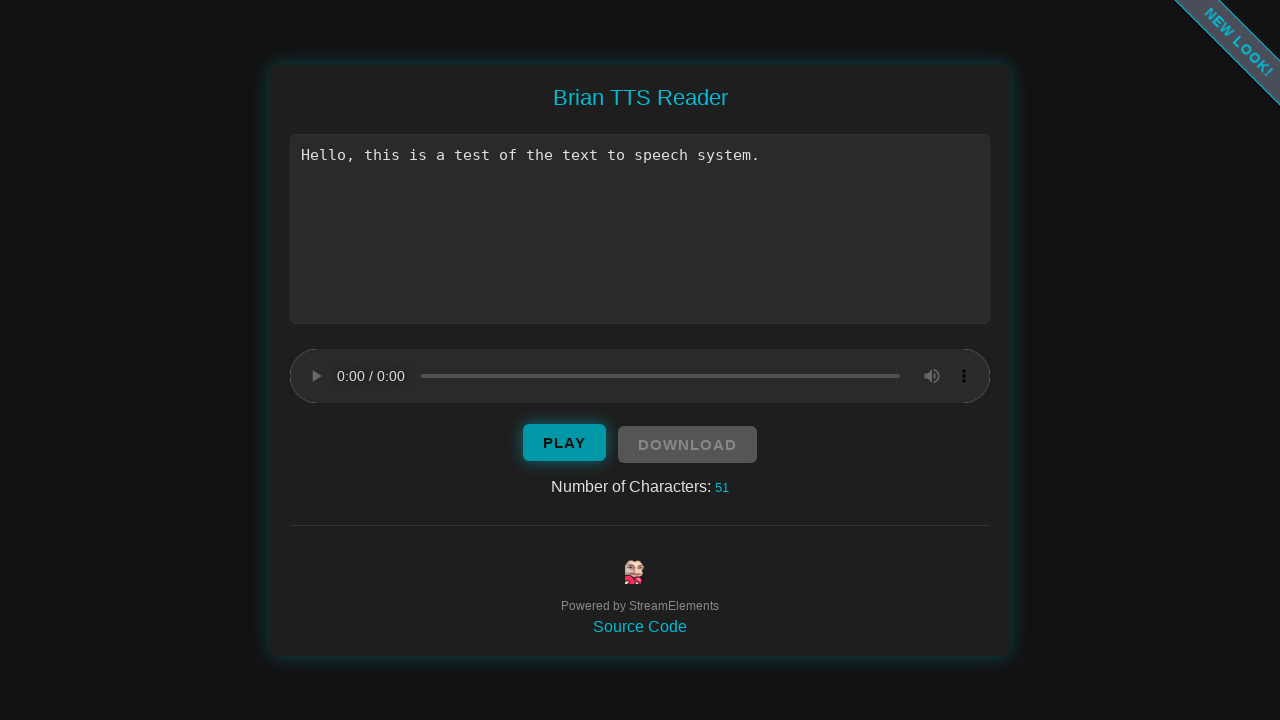

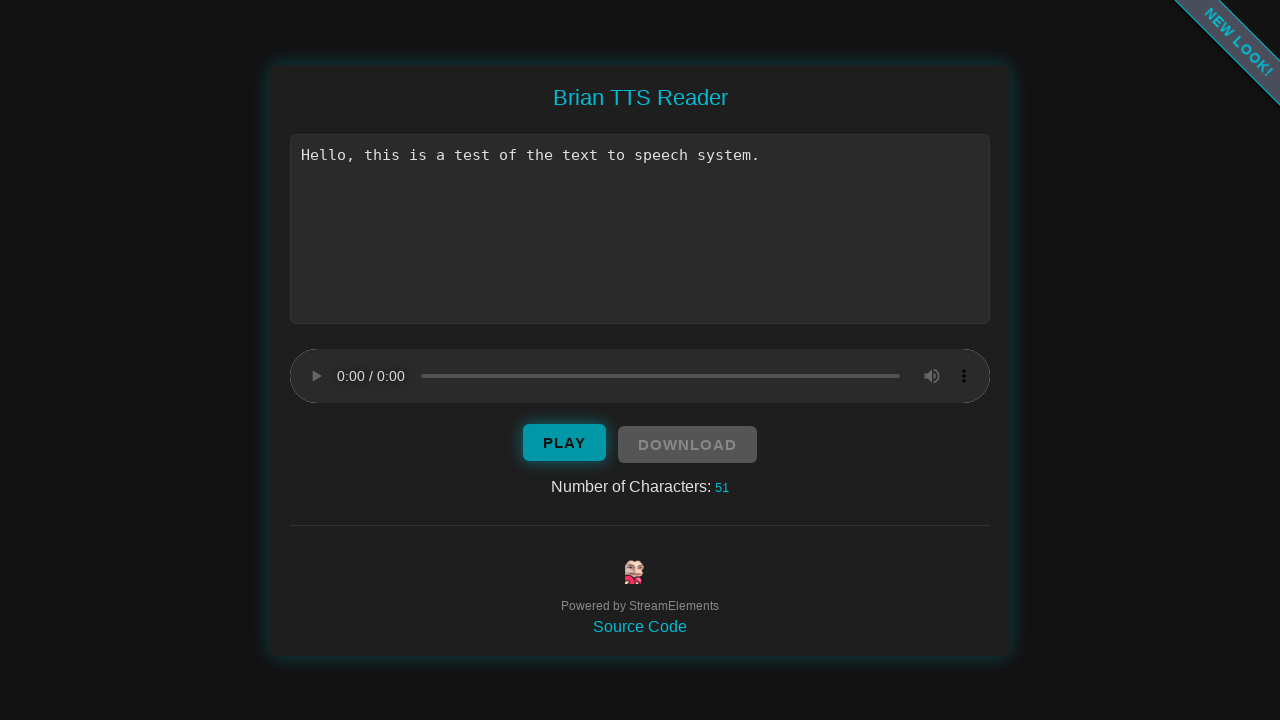